Navigates to checkout page and clicks Continue to Checkout button to trigger validation error messages

Starting URL: https://webshop-agil-testautomatiserare.netlify.app/

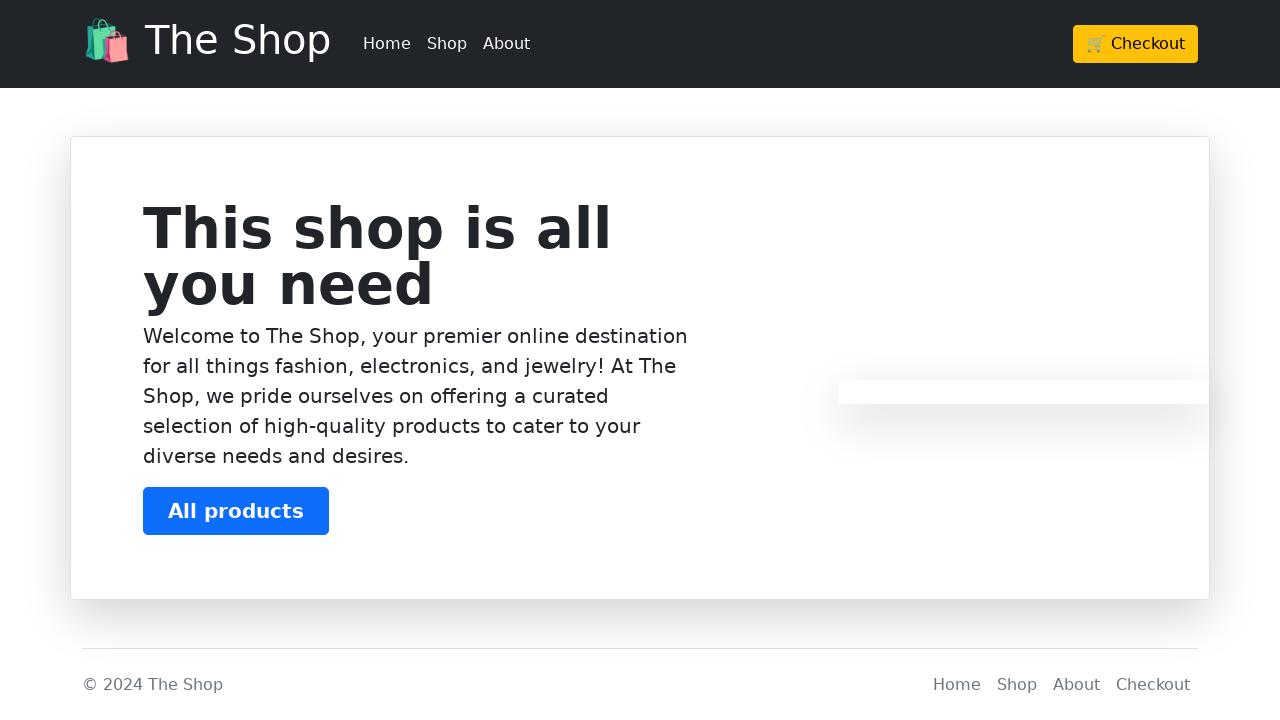

Clicked Checkout button in header at (1136, 44) on xpath=//header//div/div/div/a
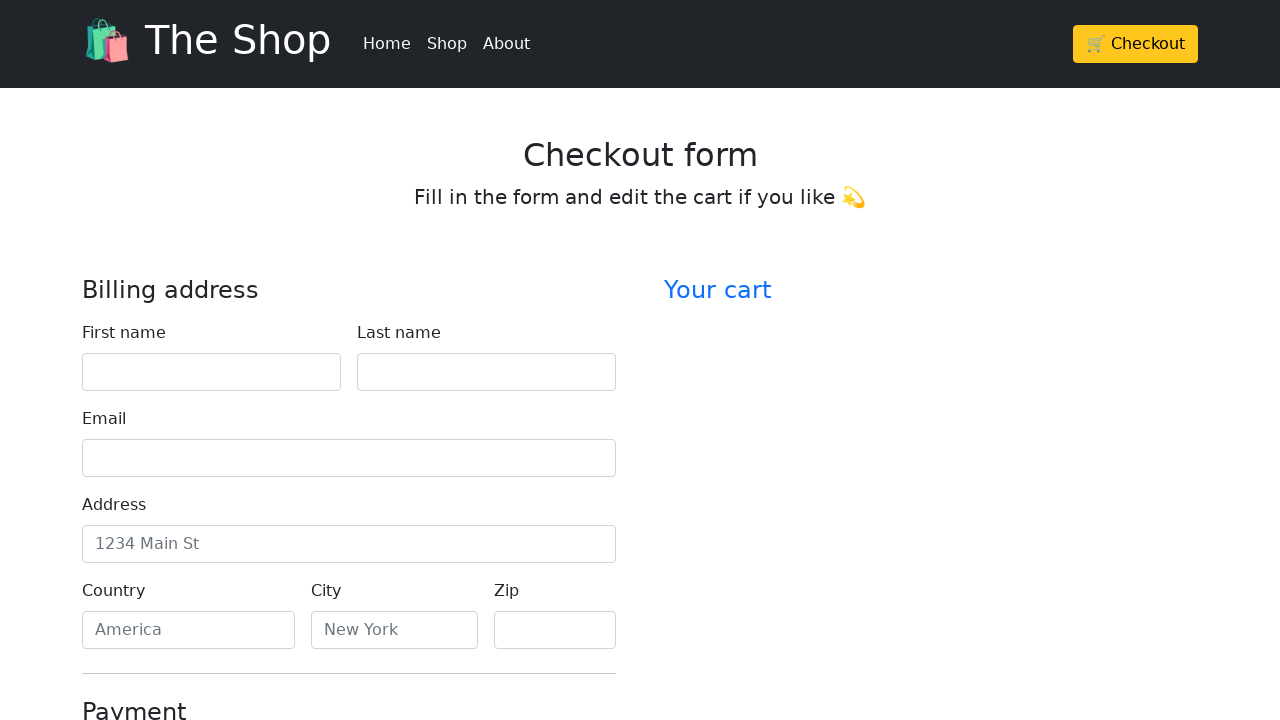

Waited for checkout page to load
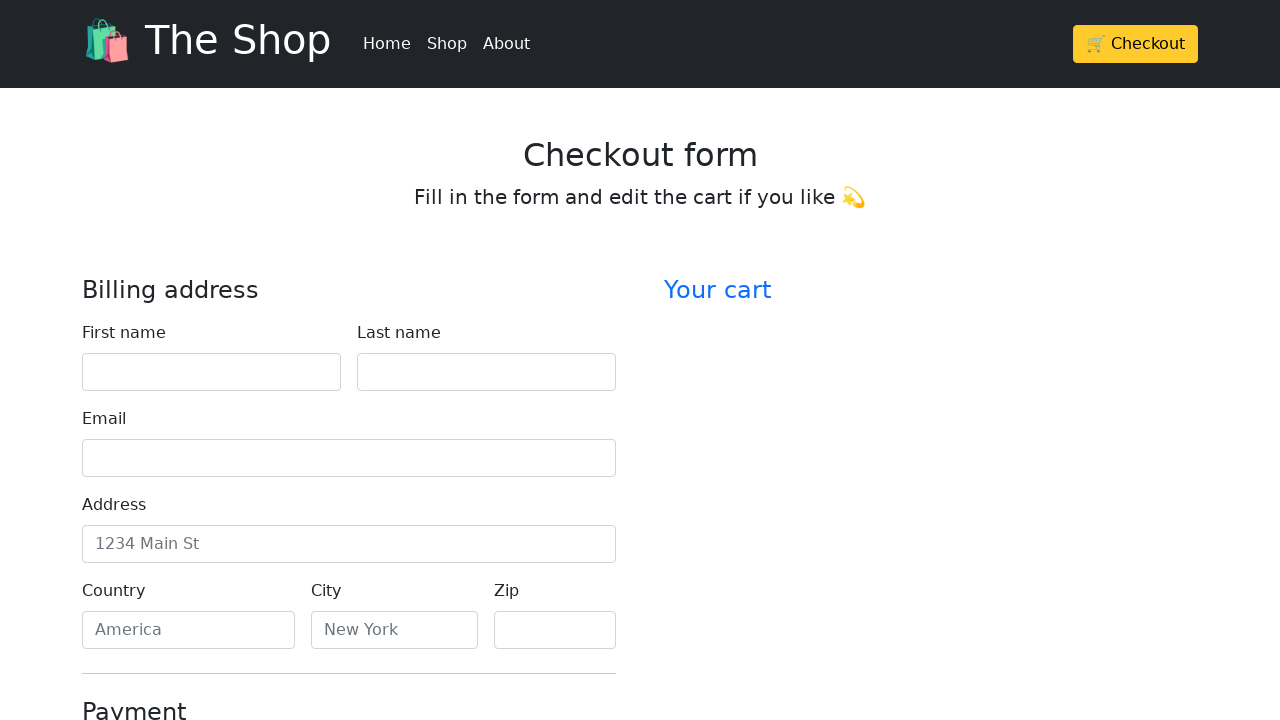

Scrolled Continue to Checkout button into view
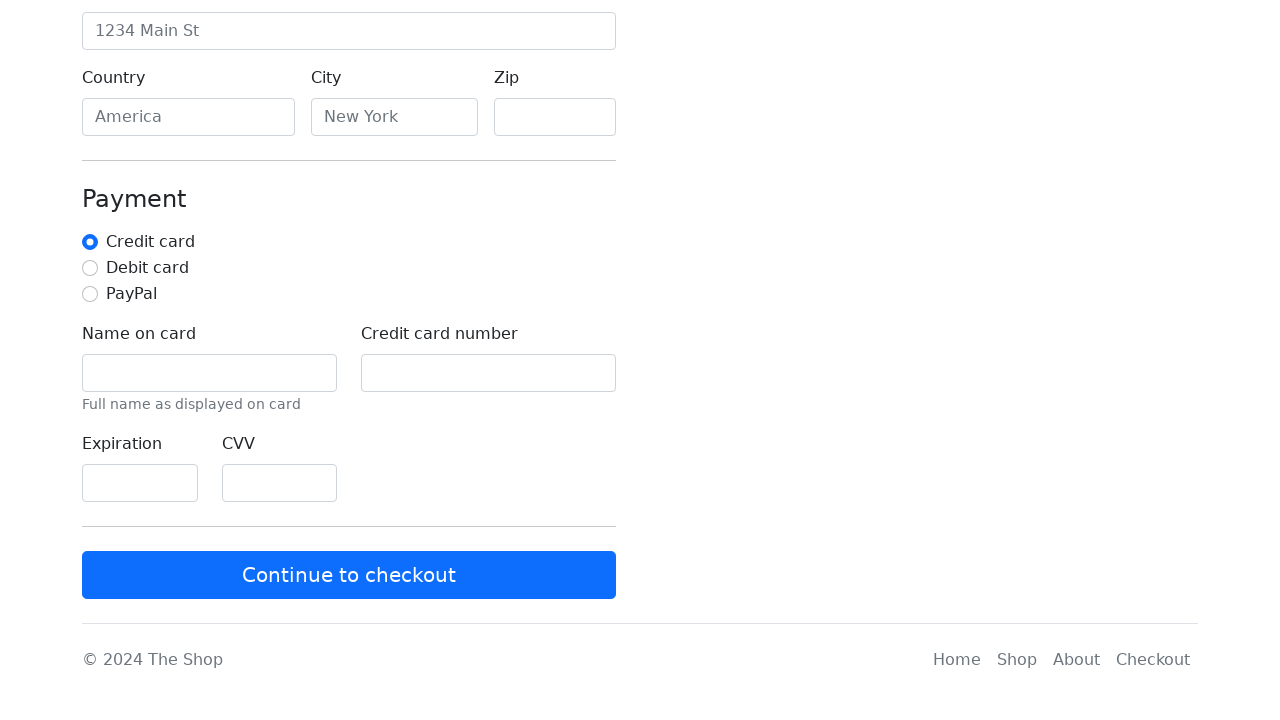

Waited before clicking Continue to Checkout
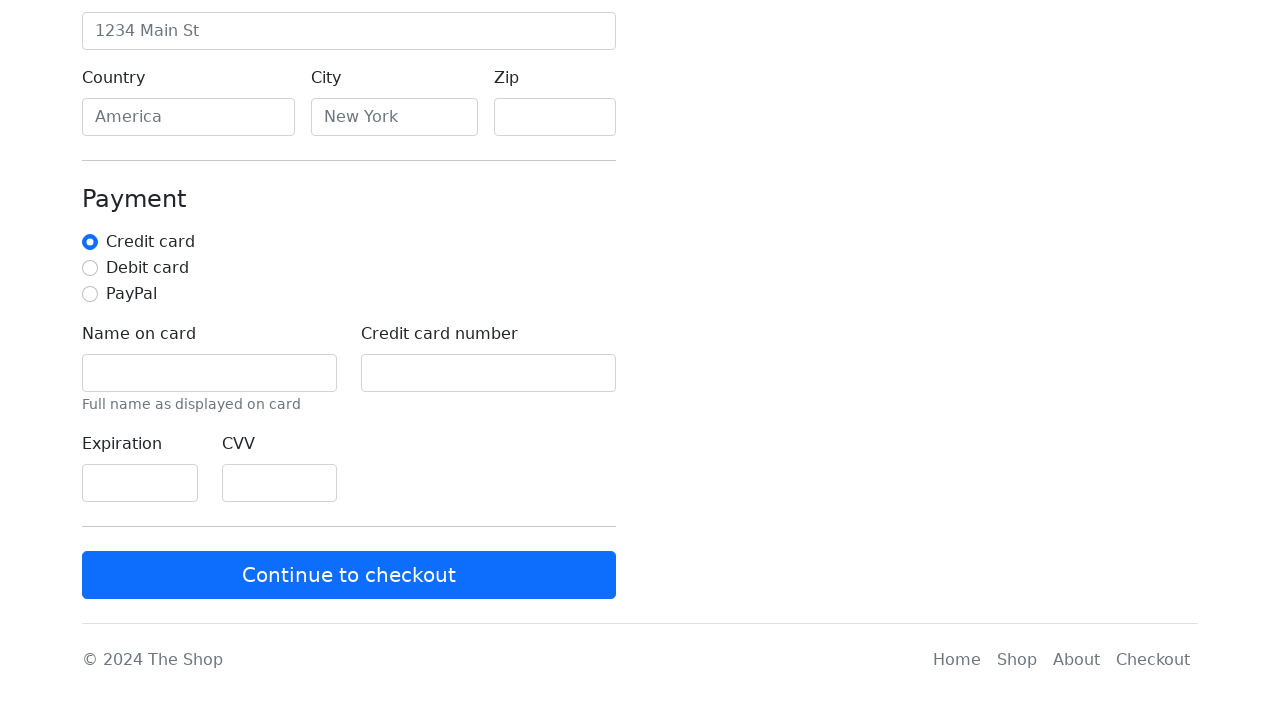

Clicked Continue to Checkout button to trigger validation at (349, 575) on xpath=//form/button
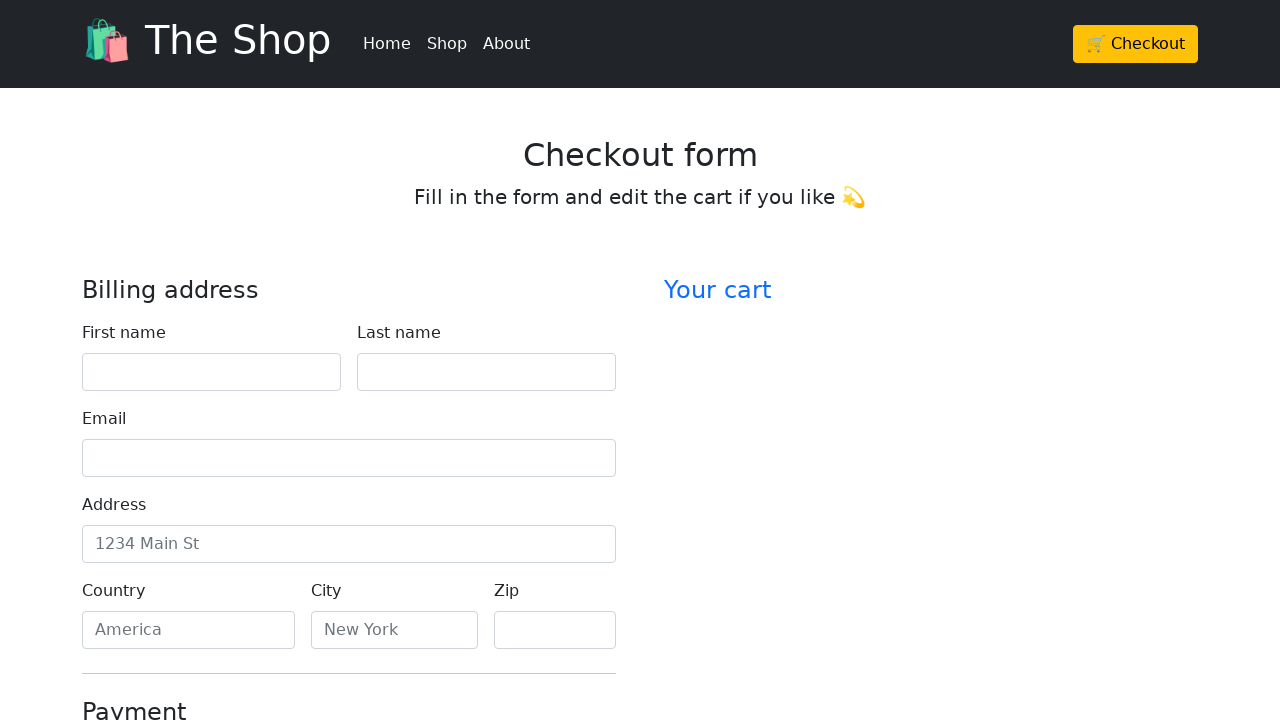

Retrieved 11 validation error messages
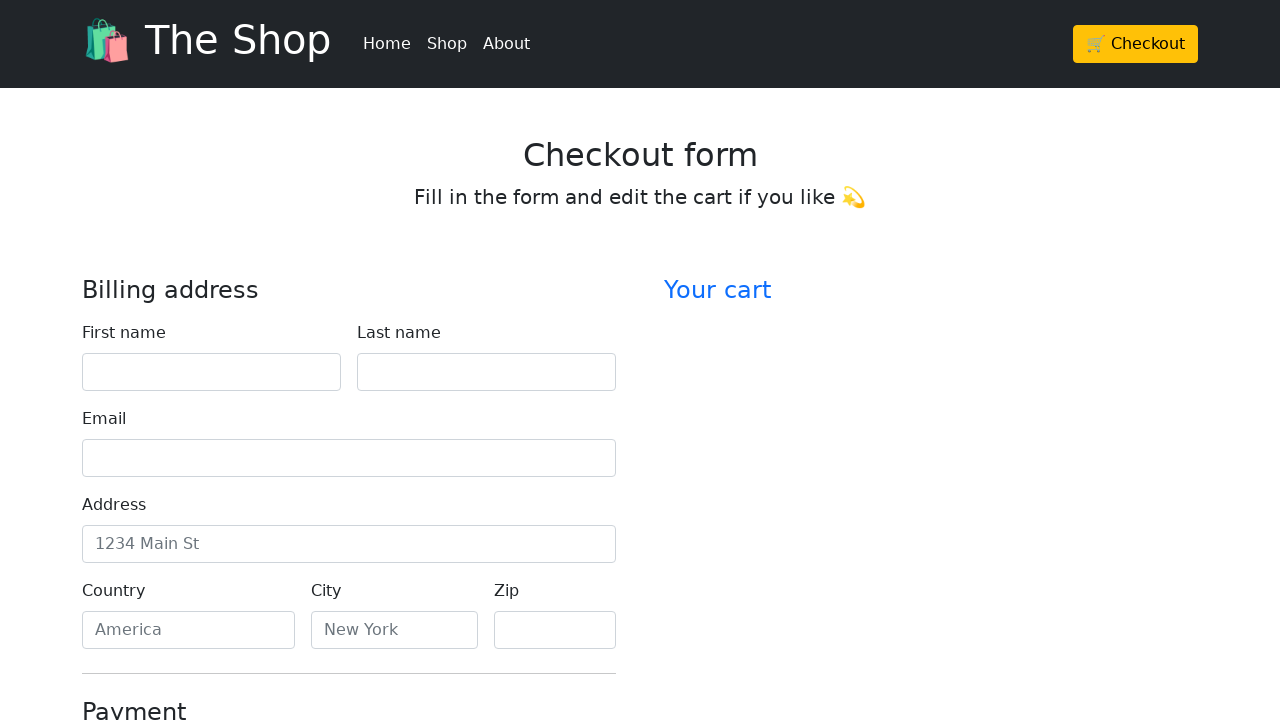

Verified 11 validation error messages are displayed
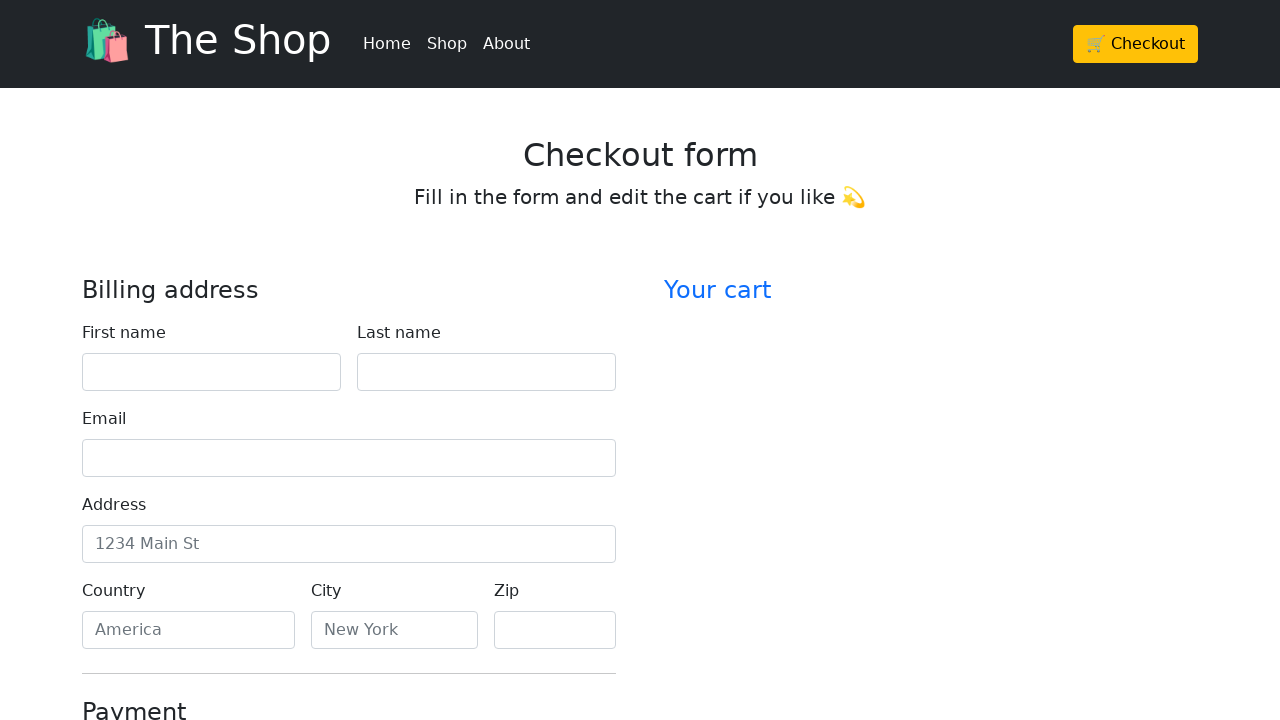

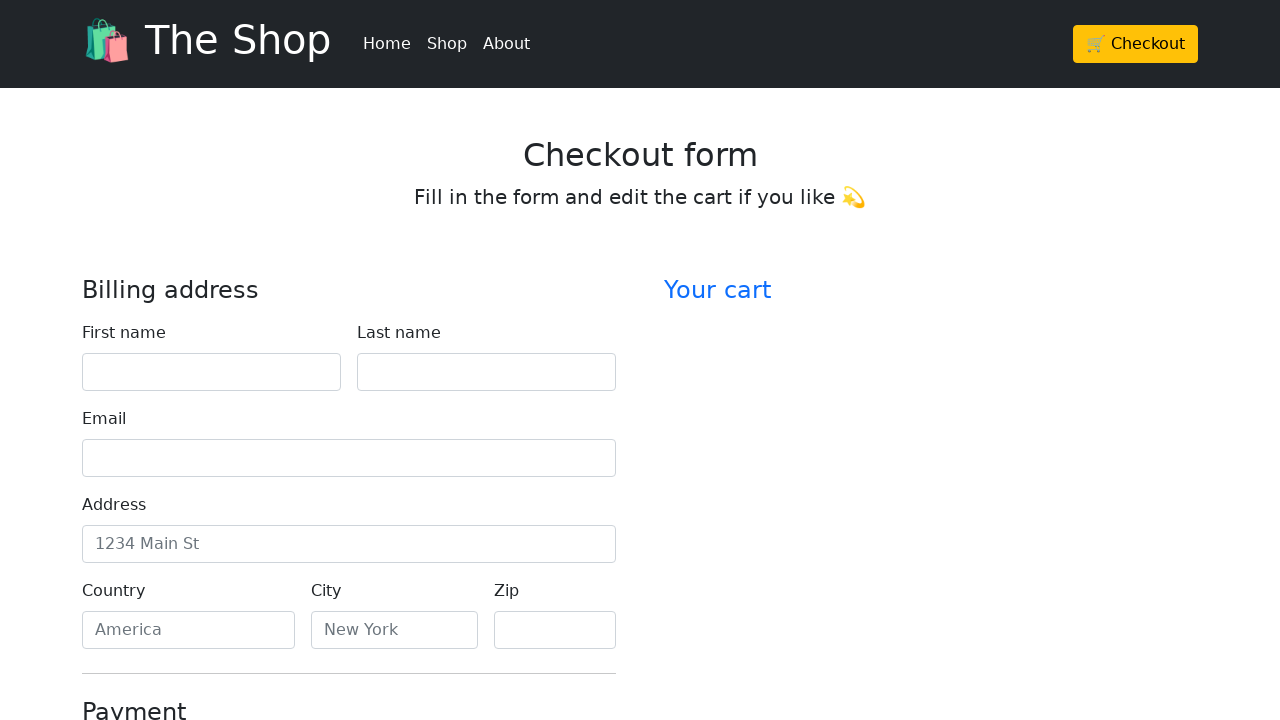